Tests that the ZIP code field rejects input with less than 5 digits and displays an error message

Starting URL: https://www.sharelane.com/cgi-bin/register.py

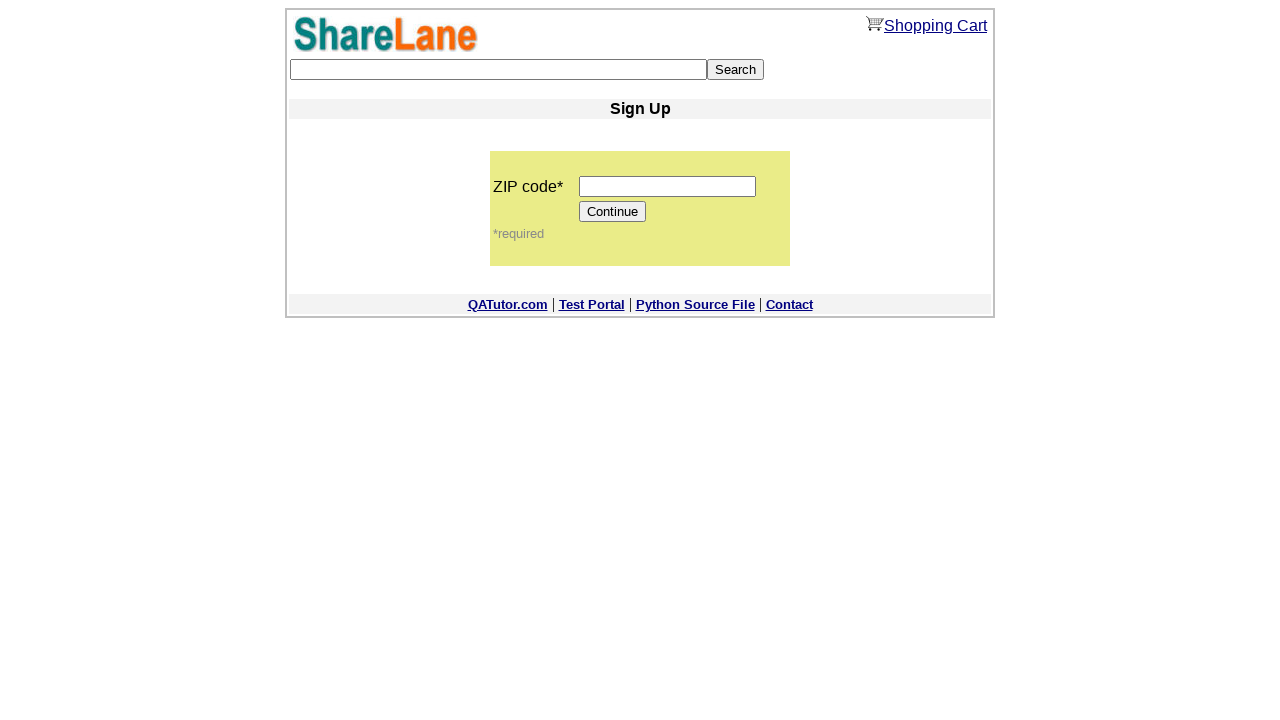

Navigated to ShareLane registration page
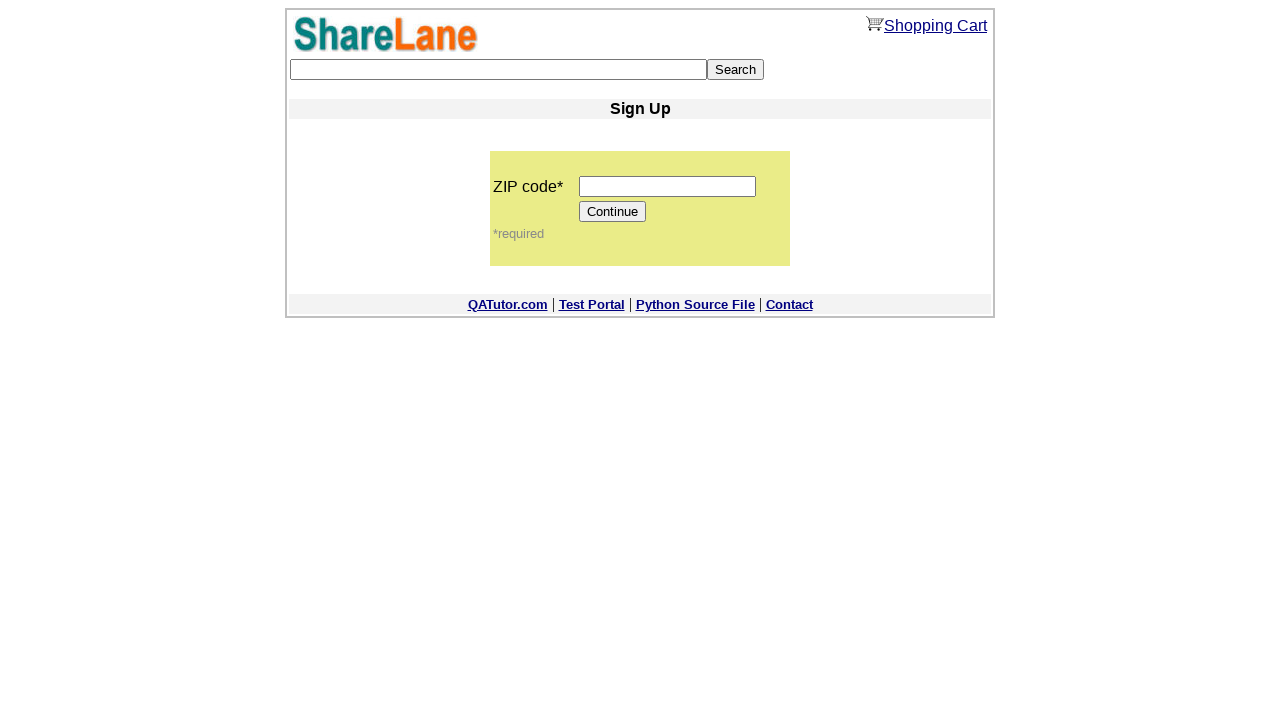

Filled ZIP code field with '1234' (less than 5 digits) on input[name='zip_code']
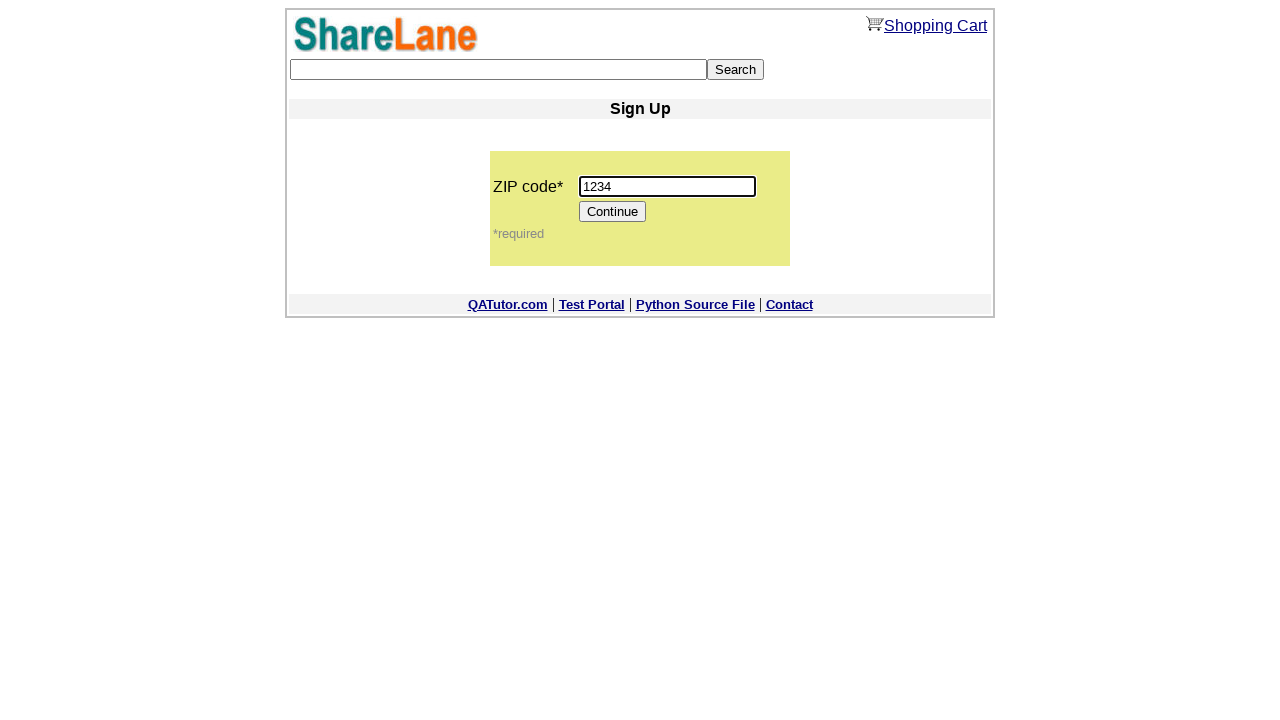

Clicked Continue button at (613, 212) on input[value='Continue']
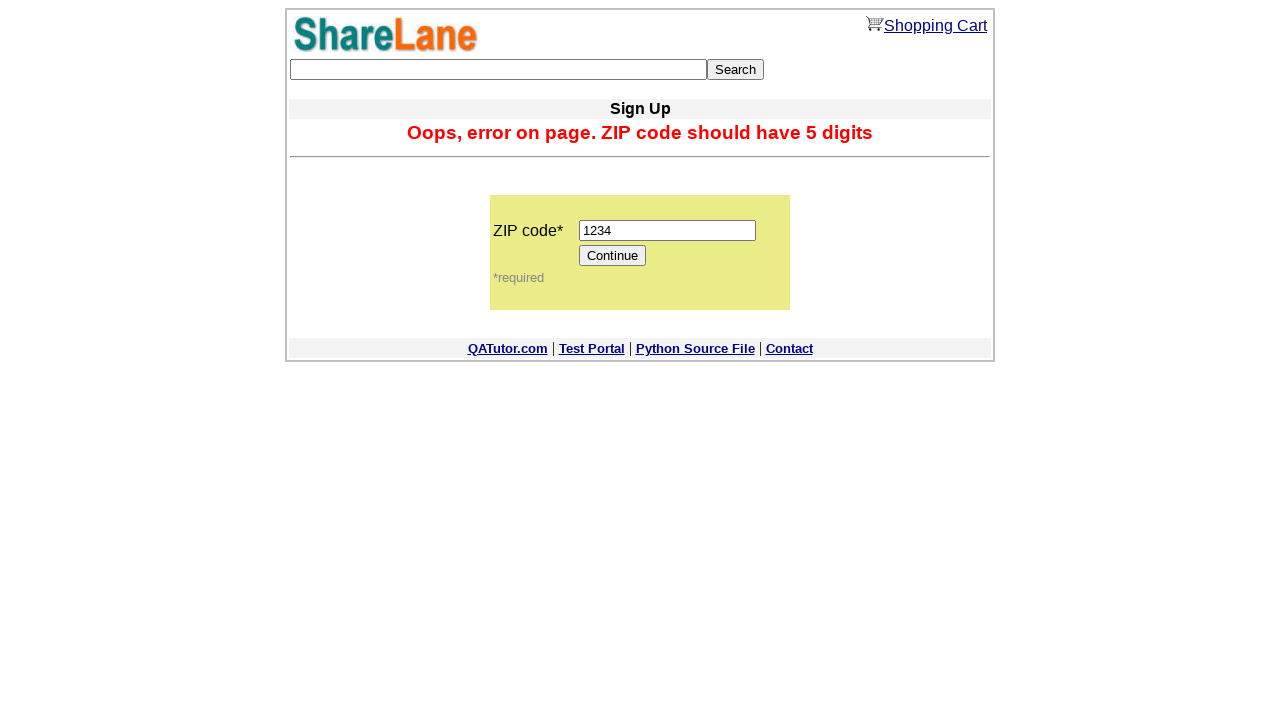

Error message appeared on page
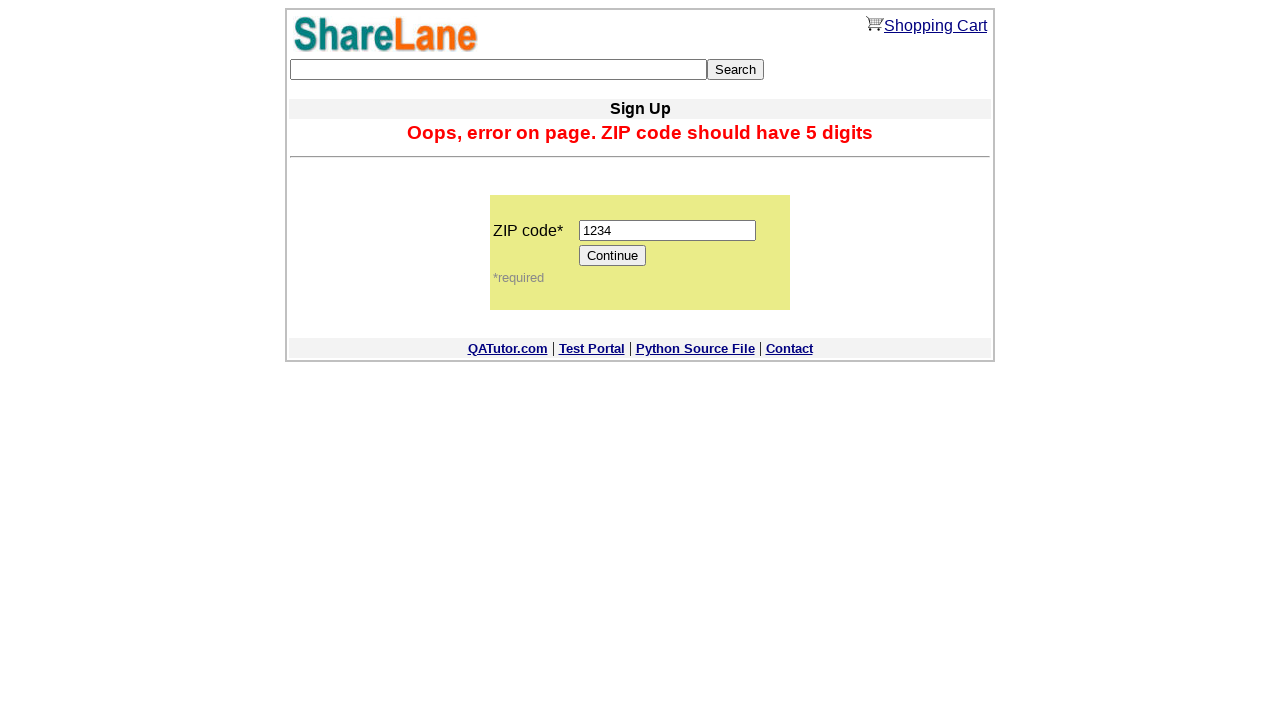

Retrieved error message text: 'Oops, error on page. ZIP code should have 5 digits'
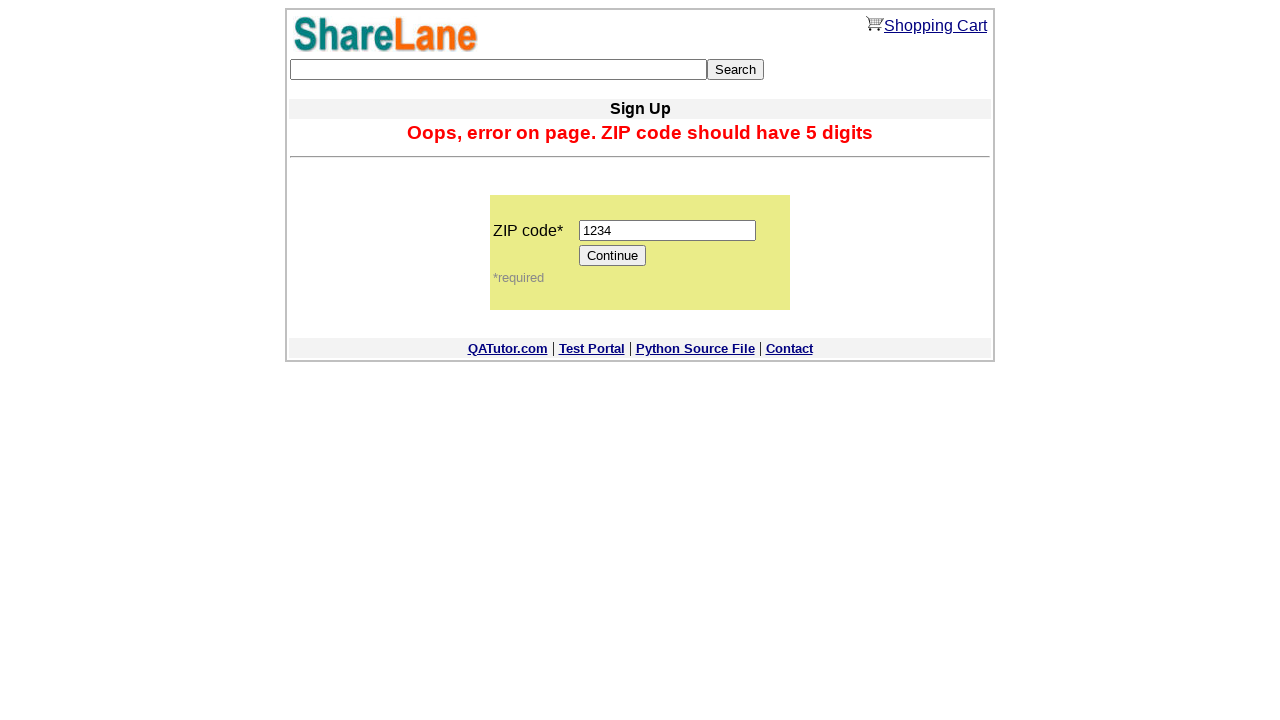

Verified error message matches expected text for ZIP code validation
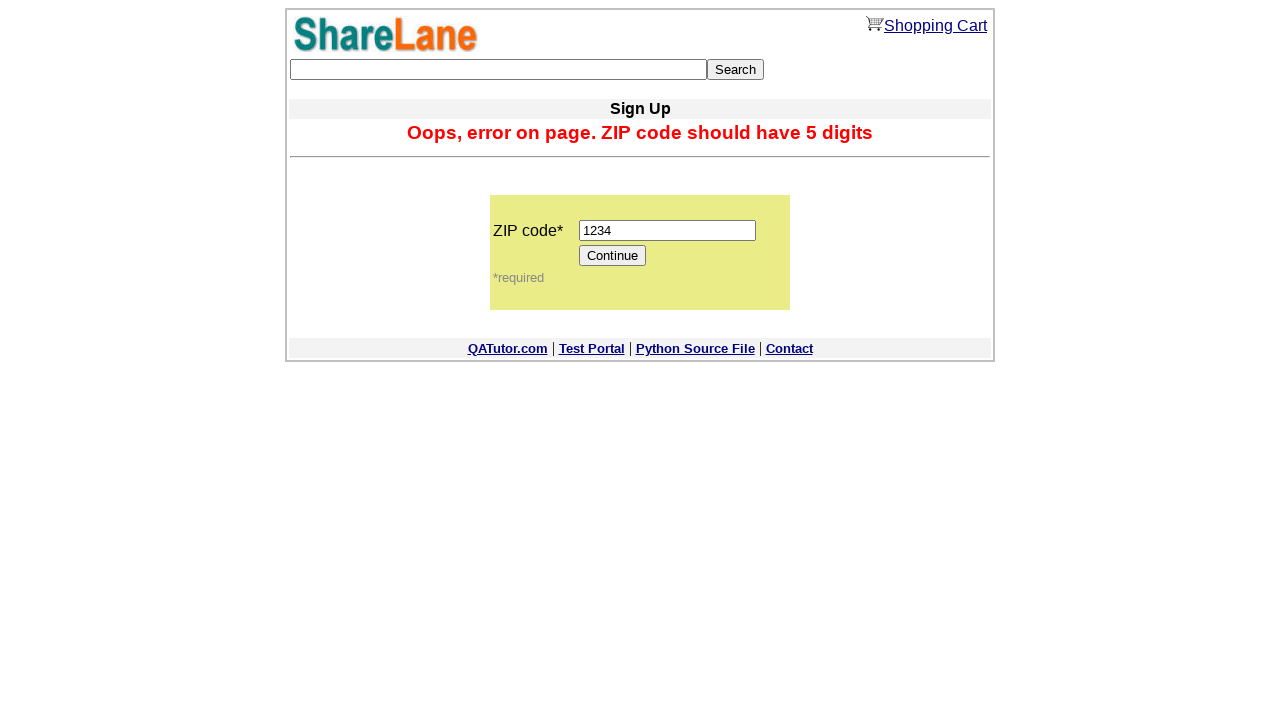

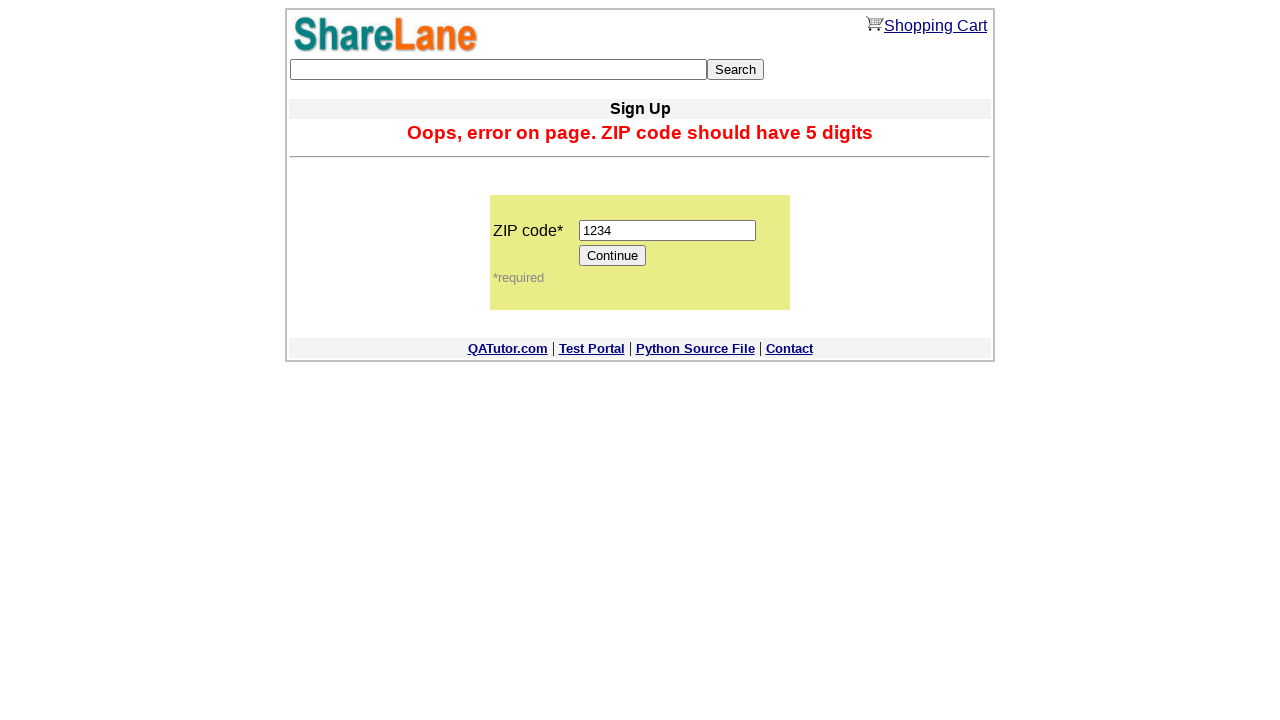